Tests dropdown selection by selecting Option 2 using value attribute

Starting URL: https://the-internet.herokuapp.com/dropdown

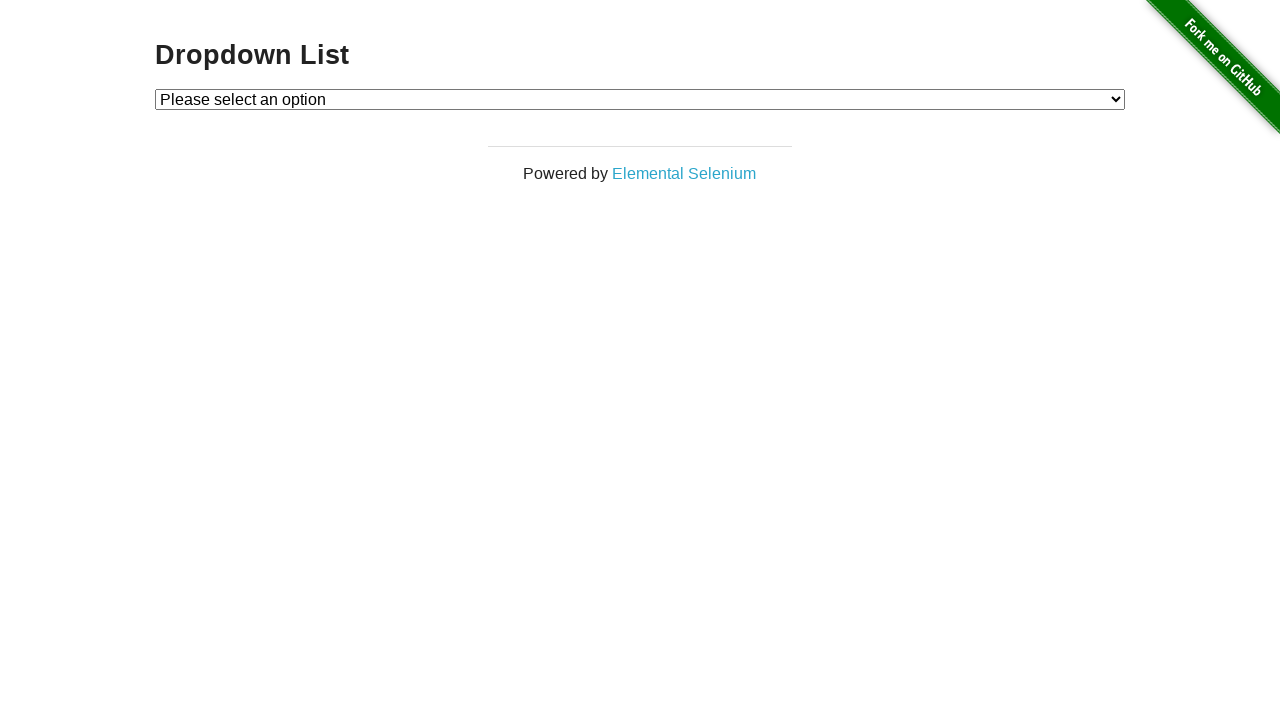

Navigated to dropdown test page
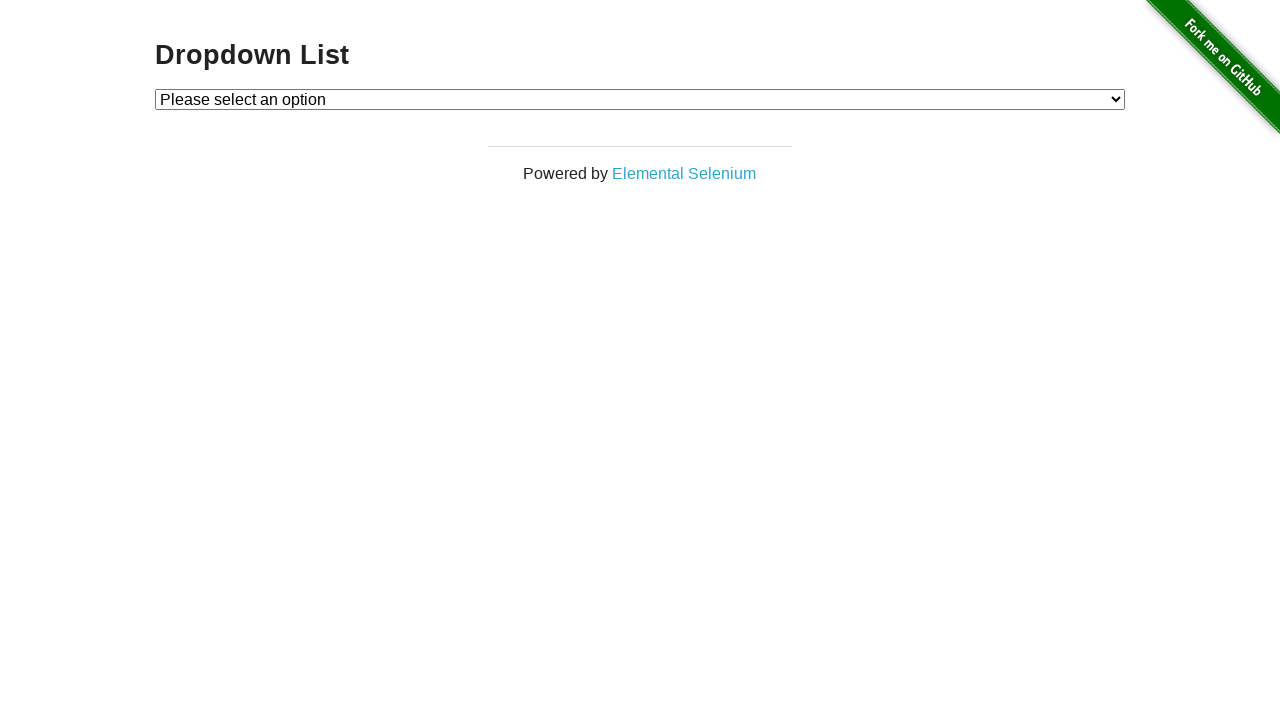

Selected Option 2 from dropdown using value attribute on #dropdown
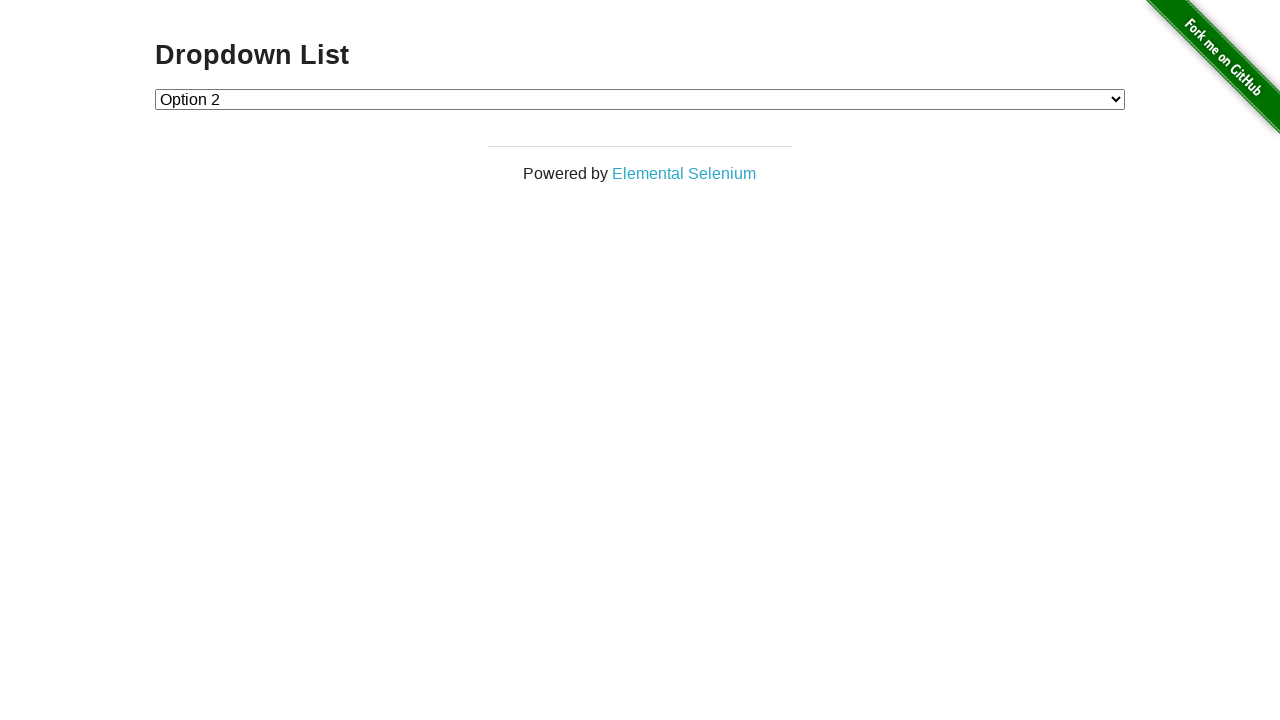

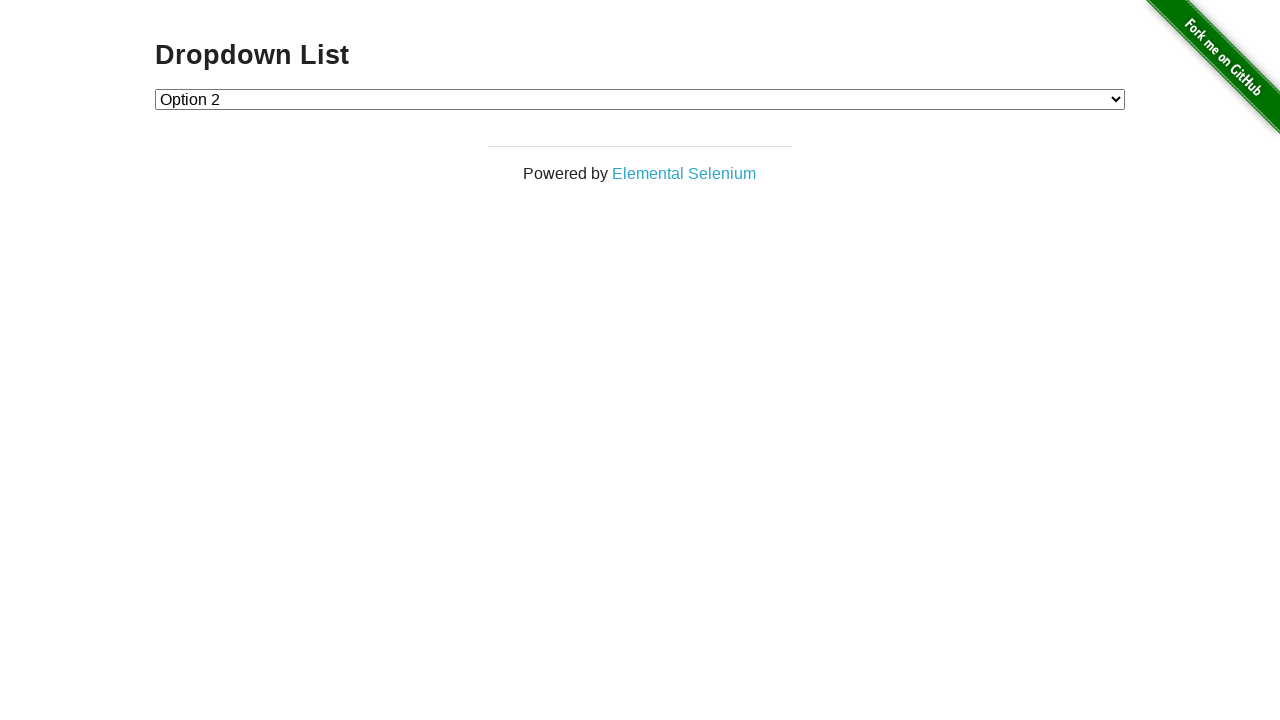